Tests browser navigation with timeout settings by navigating to a GitHub repository and performing back, forward, and reload operations

Starting URL: https://github.com/hardkoded/puppeteer-sharp

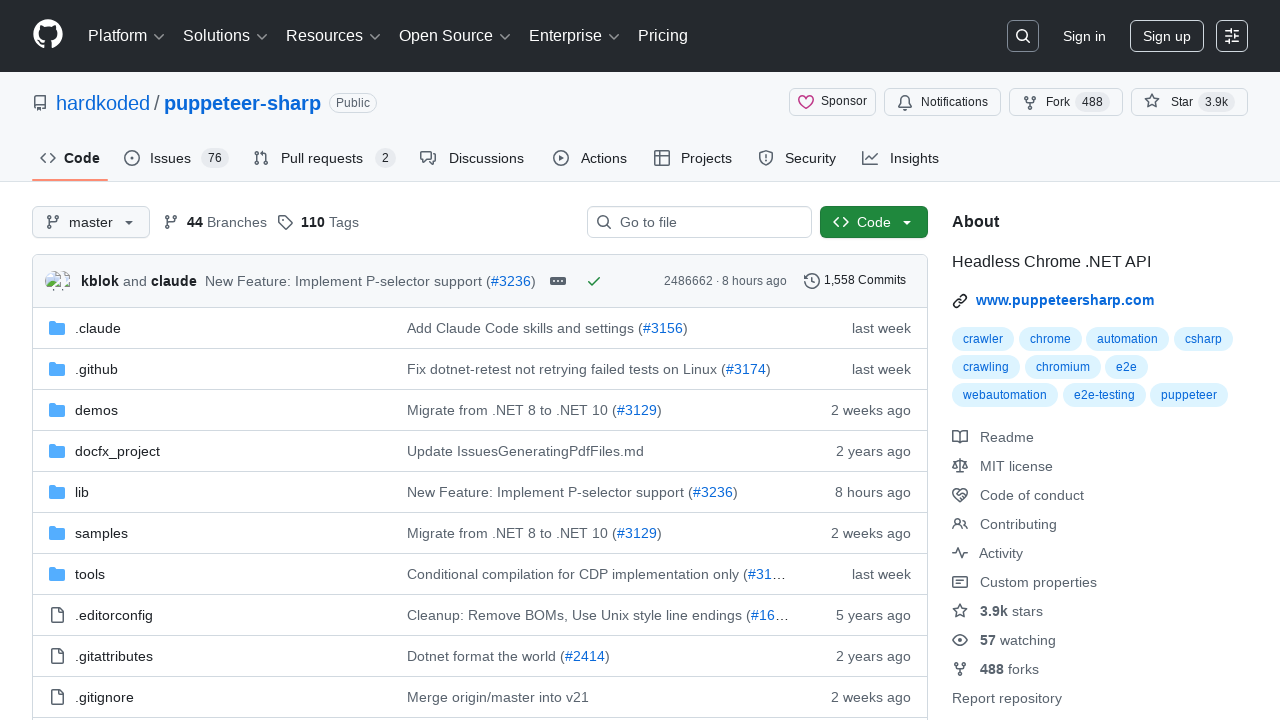

Navigated back with 30 second timeout
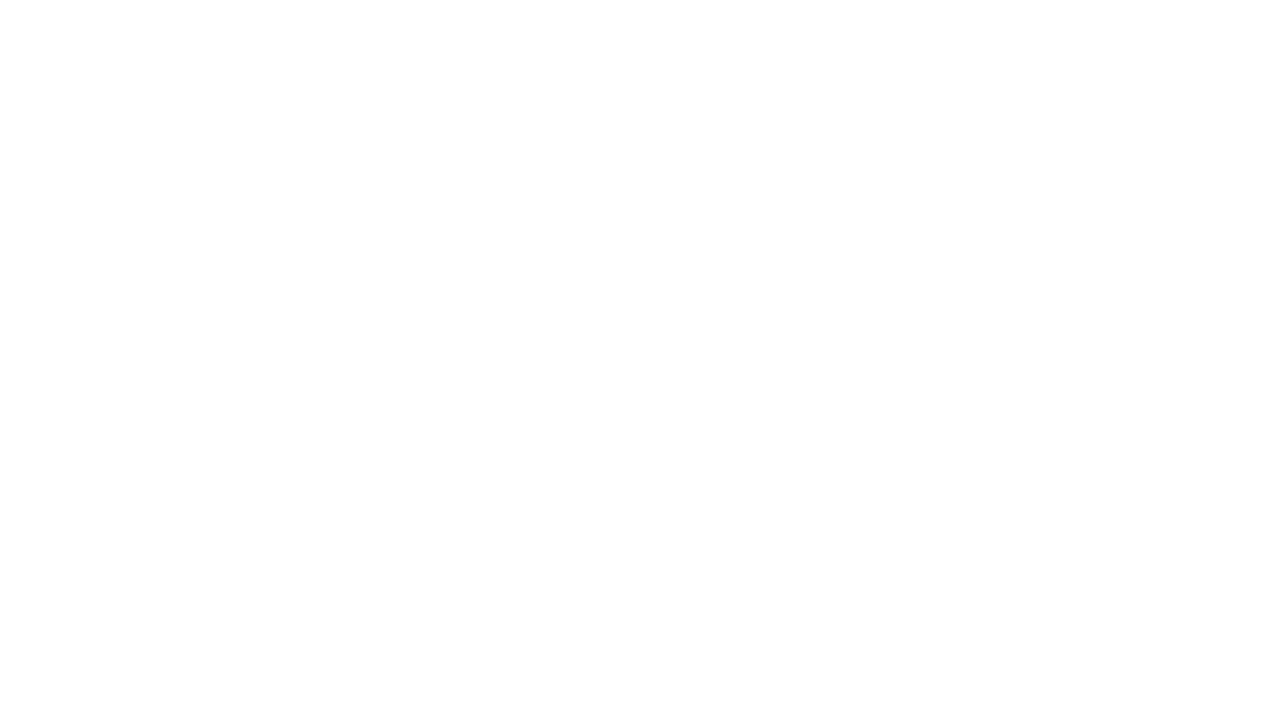

Navigated forward with 30 second timeout
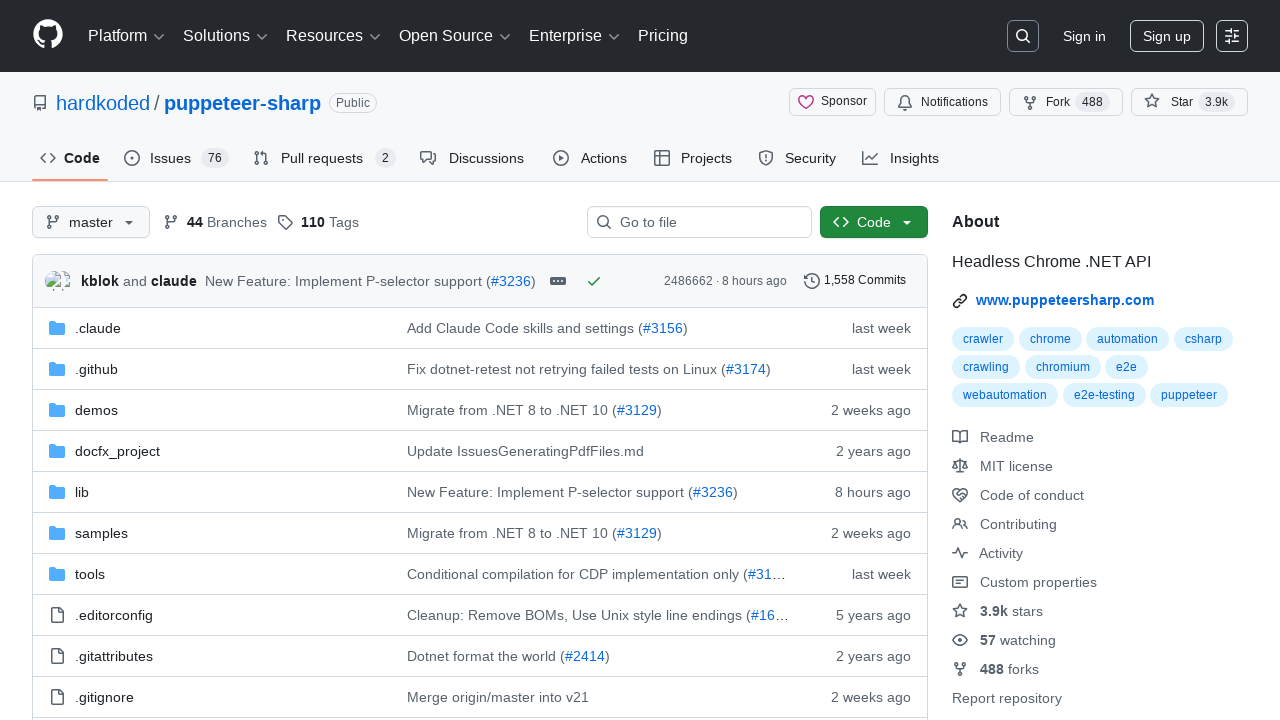

Reloaded page with 30 second timeout
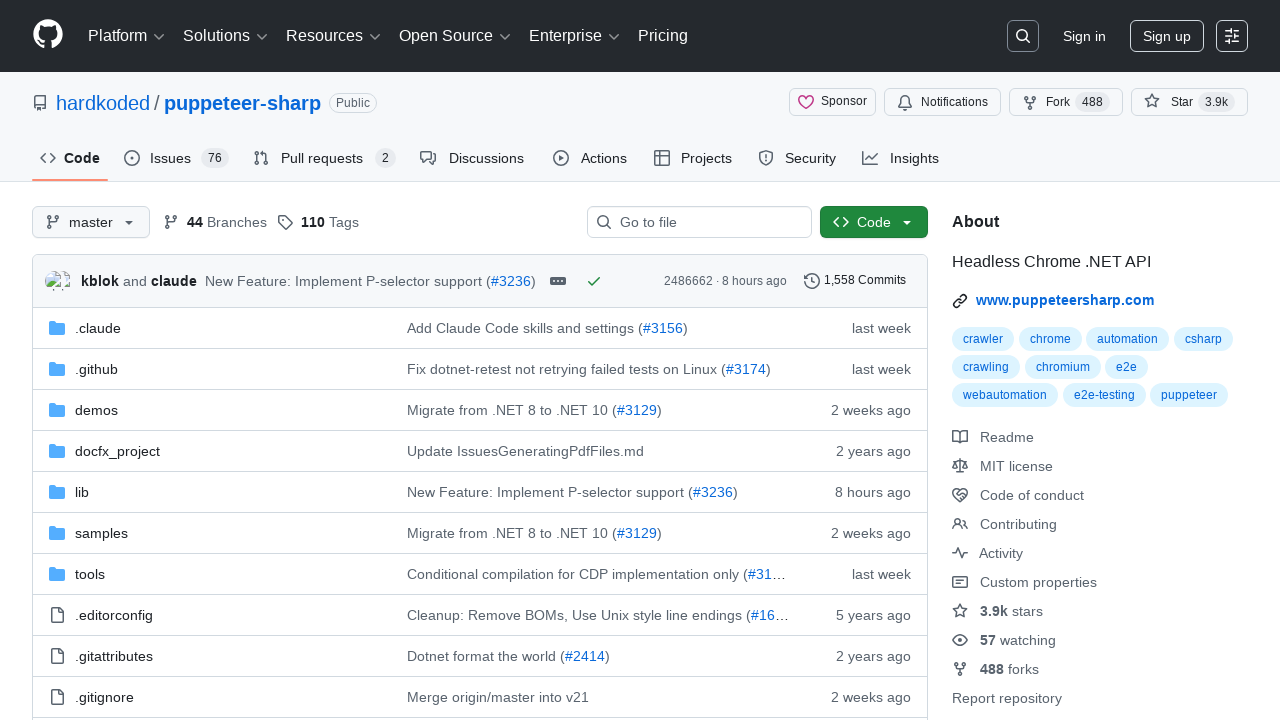

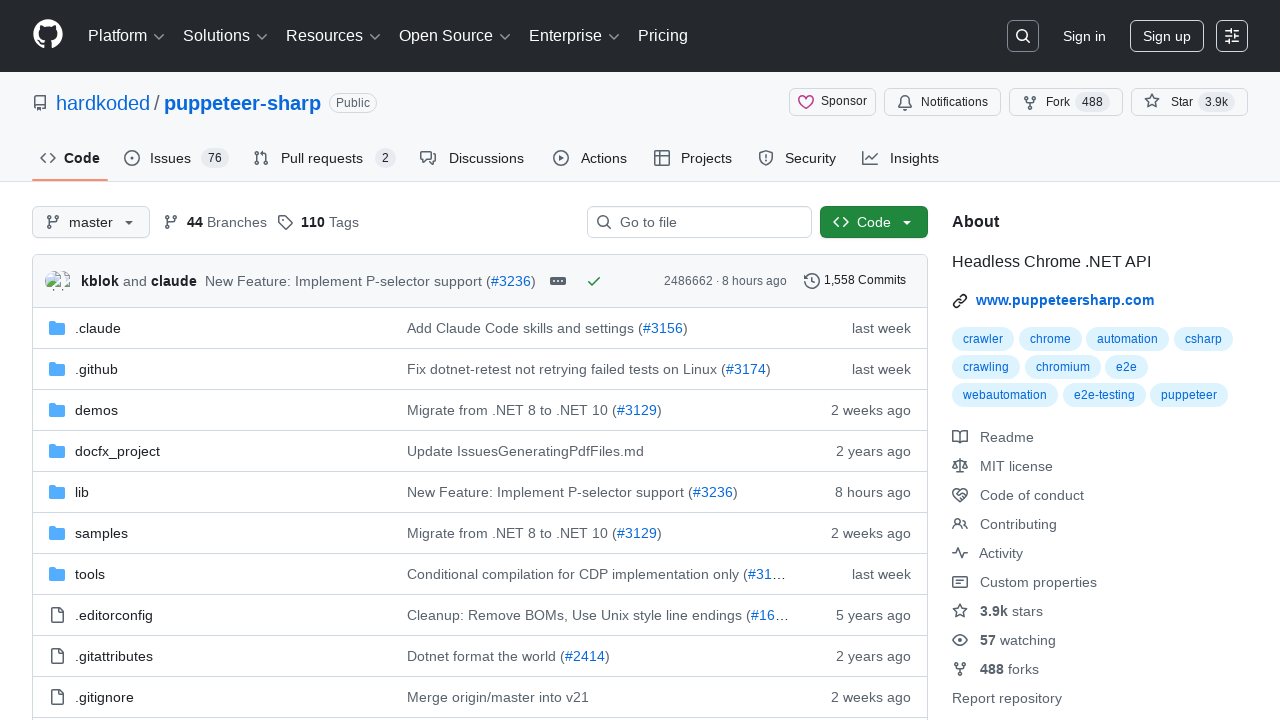